Tests handling of child window/popup by clicking a blinking text link, waiting for a popup to open, extracting text content from the popup, and verifying an email address can be parsed from the text.

Starting URL: https://rahulshettyacademy.com/loginpagePractise/

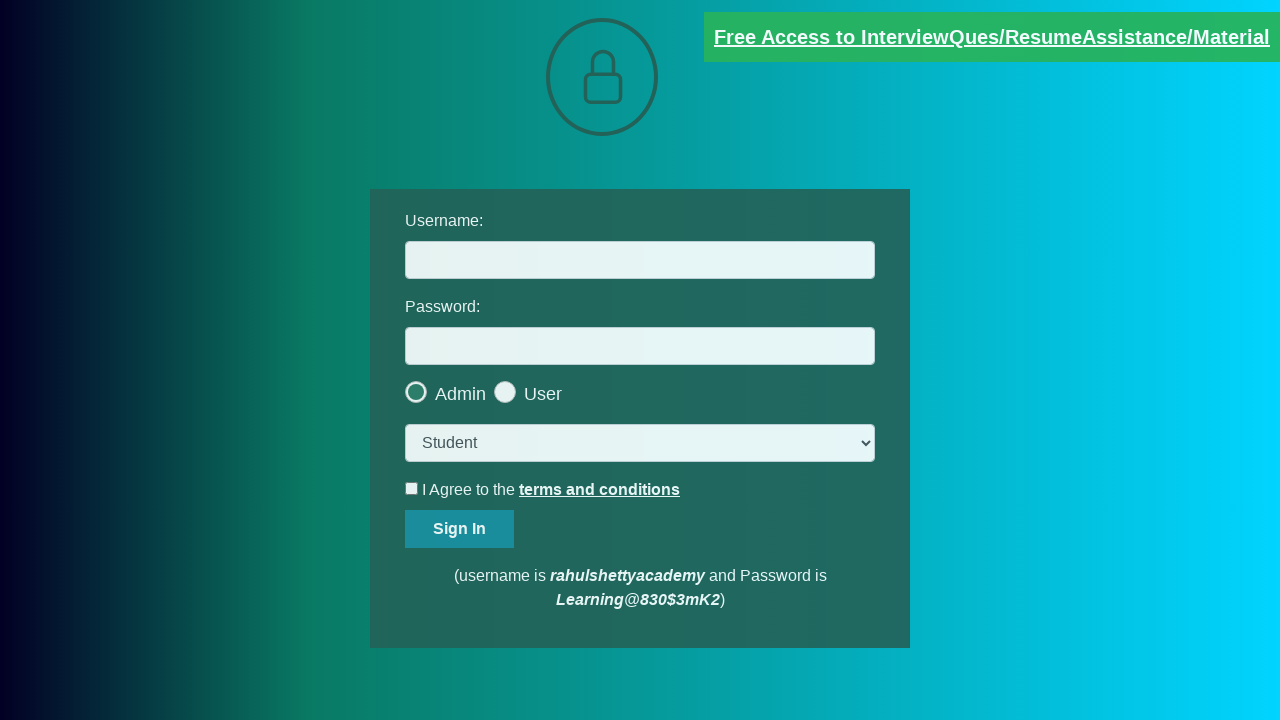

Clicked blinking text link to trigger popup at (992, 37) on .blinkingText
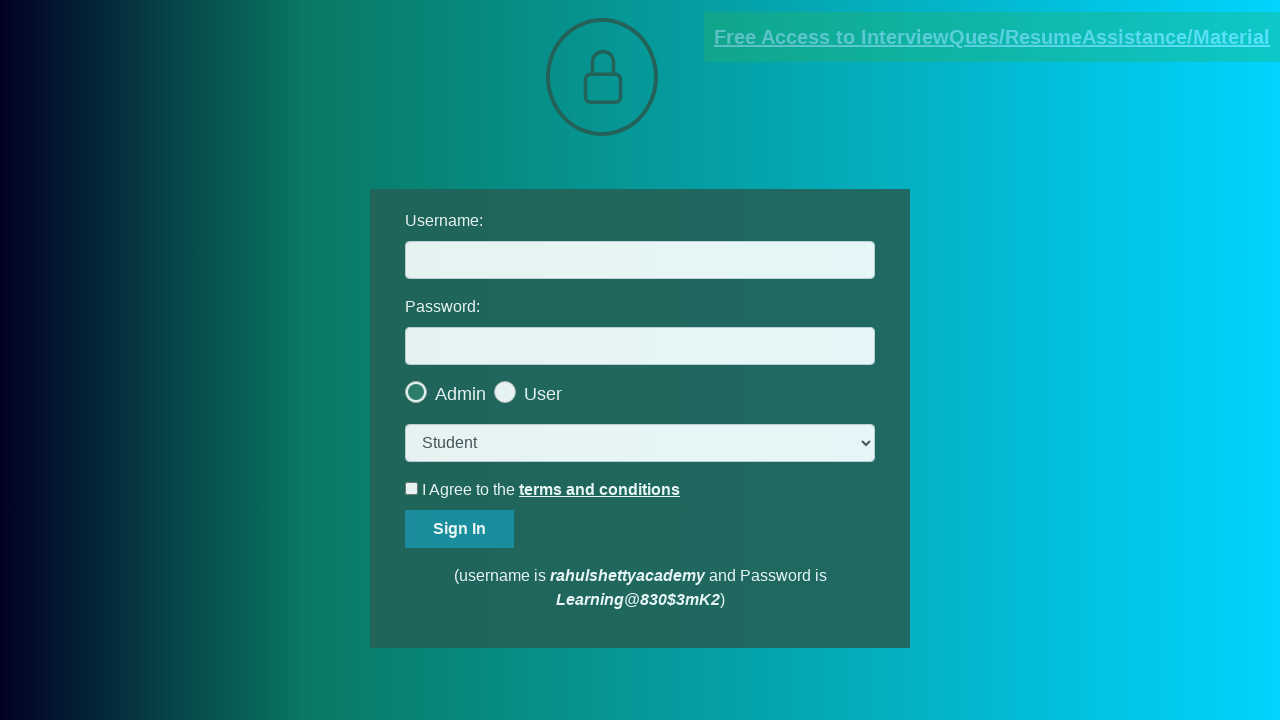

Popup window opened and reference obtained
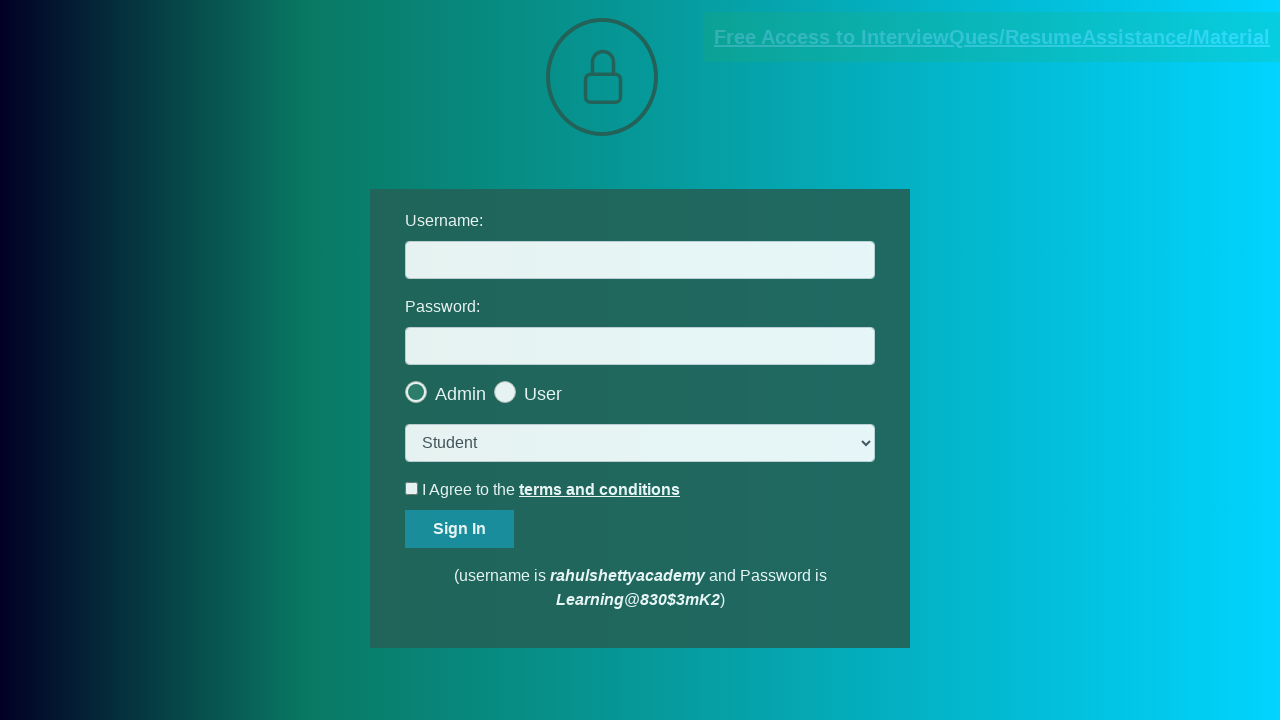

Extracted text content from red element in popup
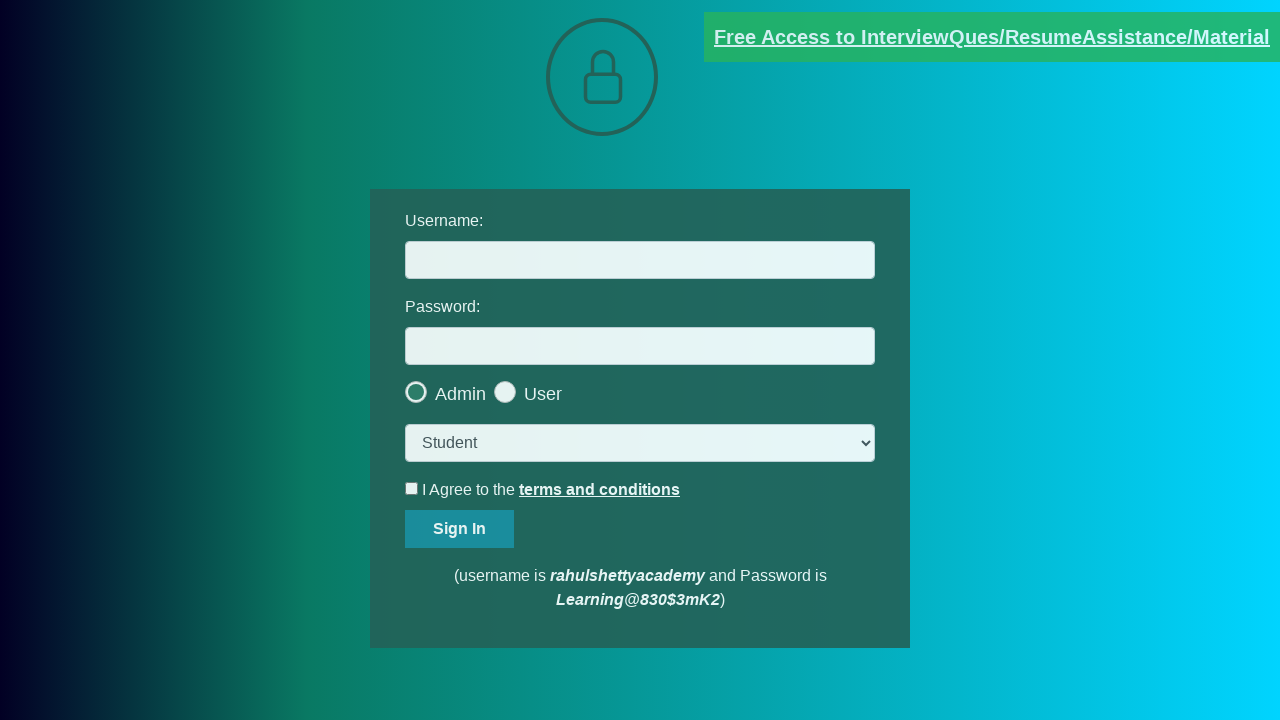

Split text by 'at' delimiter
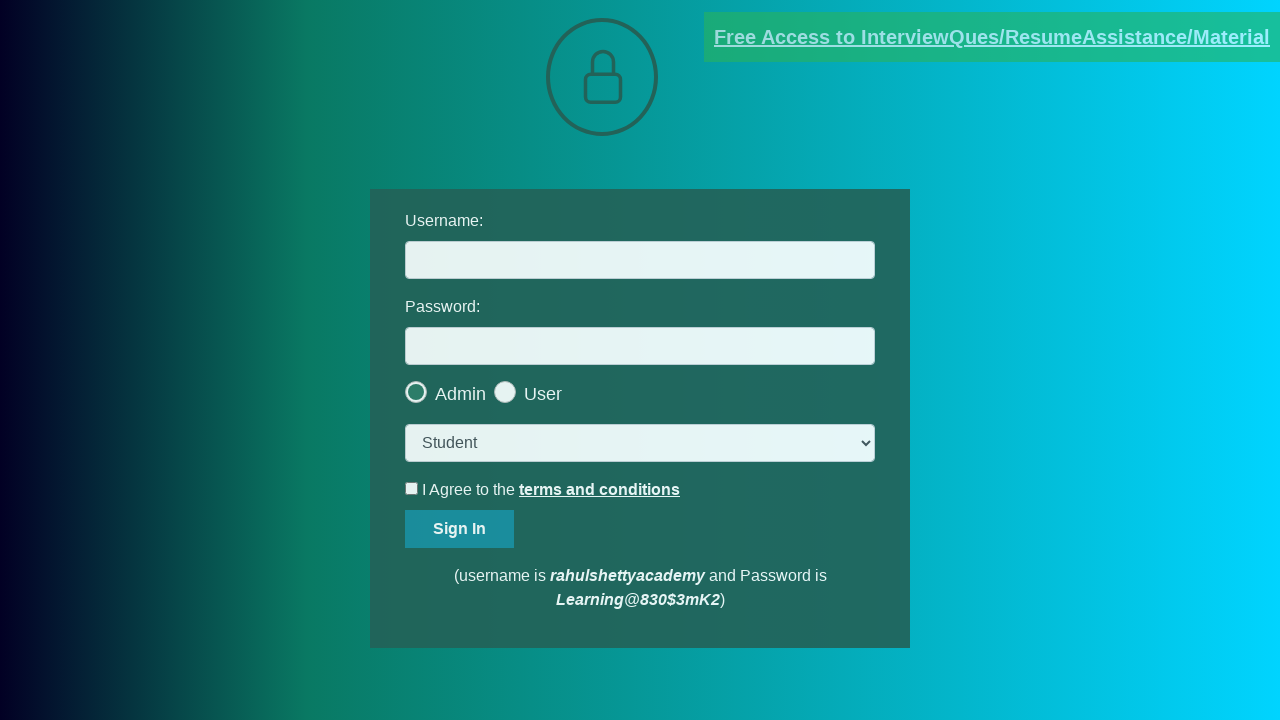

Parsed email address from text
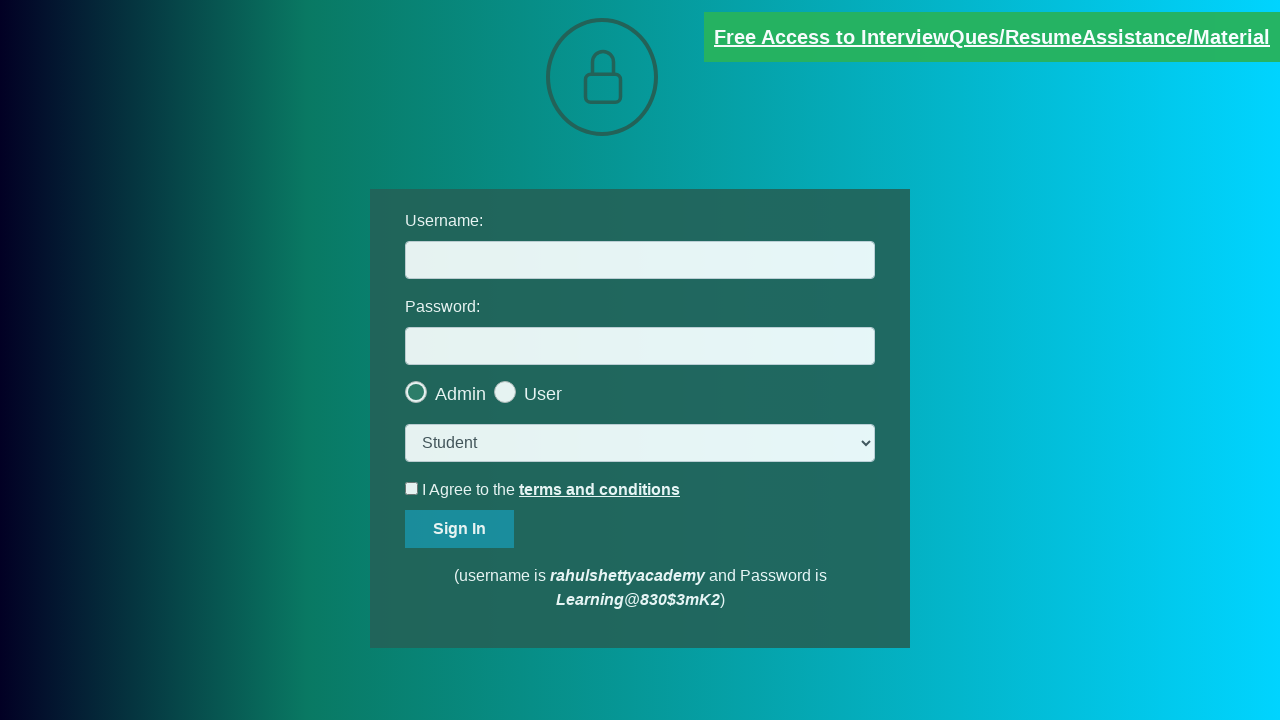

Verified extracted email matches expected value 'mentor@rahulshettyacademy.com'
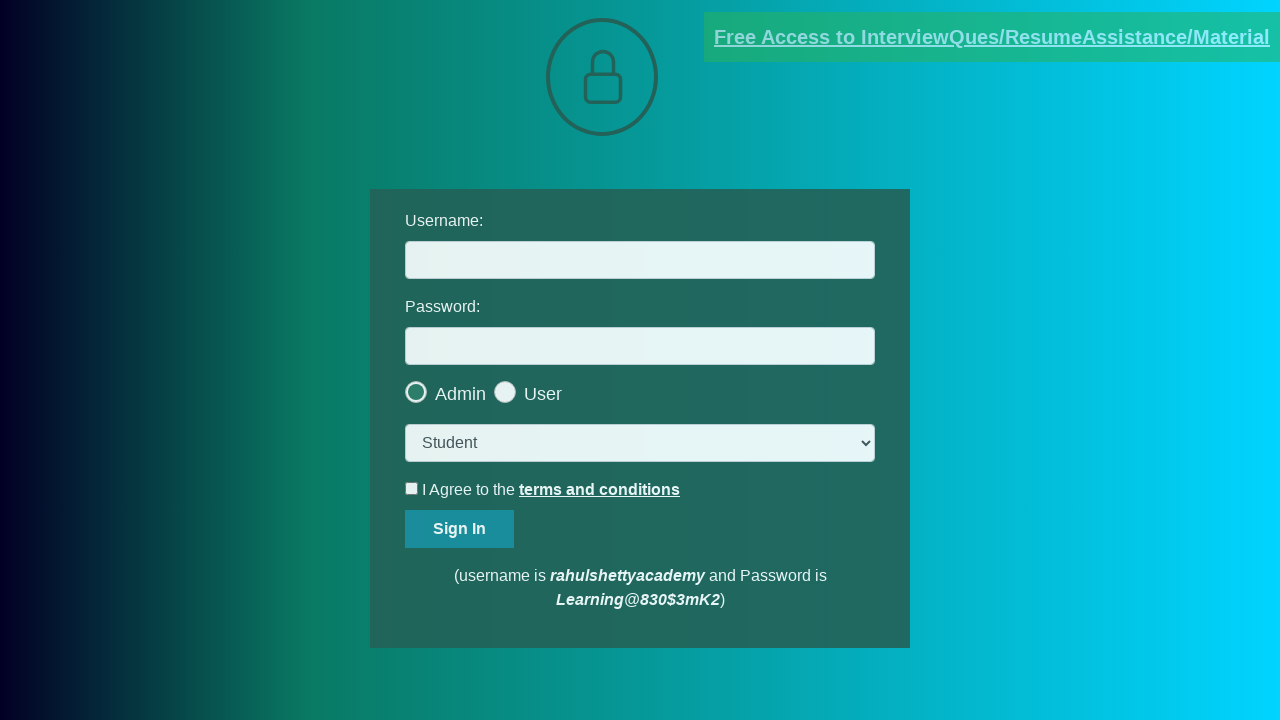

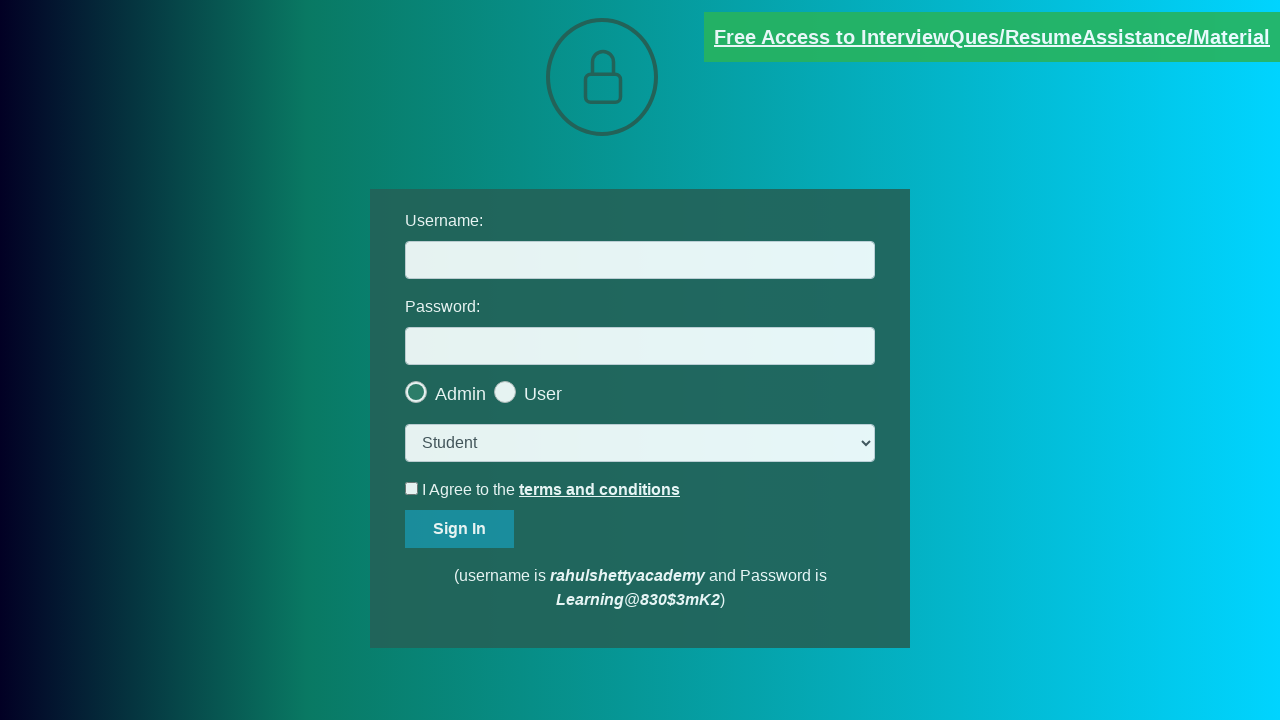